Tests the "Who We Are" navigation by hovering over the "About Us" menu item and clicking on the "Who We Are" submenu link, then verifies the correct page URL is loaded.

Starting URL: https://babbangona.com

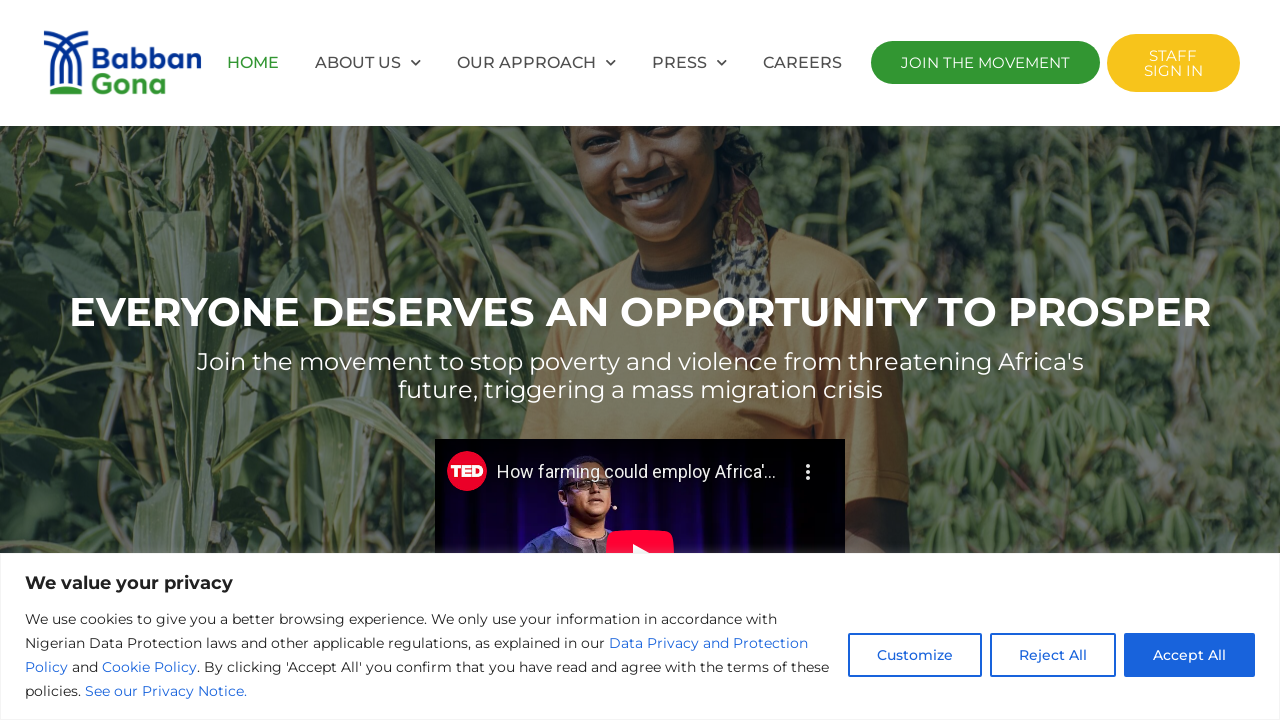

Hovered over 'ABOUT US' menu item at (368, 63) on (//ul/li/a[text()='ABOUT US'])[1]
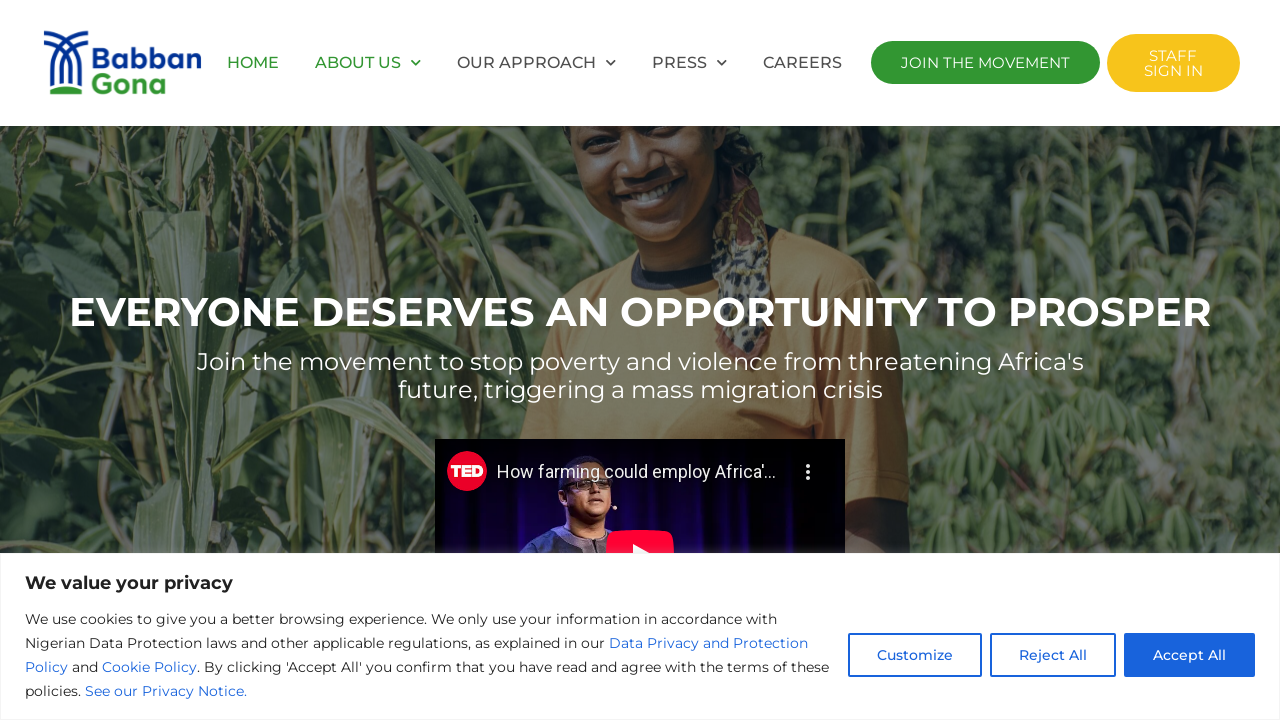

Clicked 'ABOUT US' menu item at (368, 63) on (//ul/li/a[text()='ABOUT US'])[1]
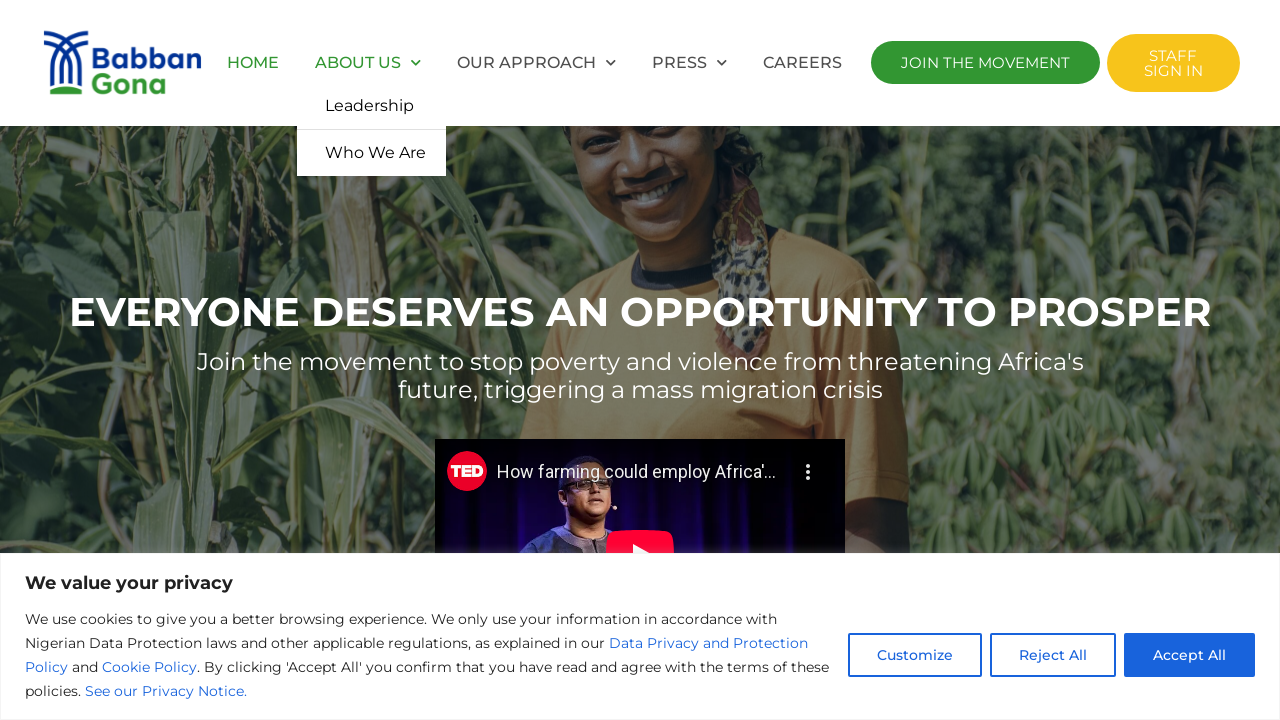

Waited 1 second for submenu to appear
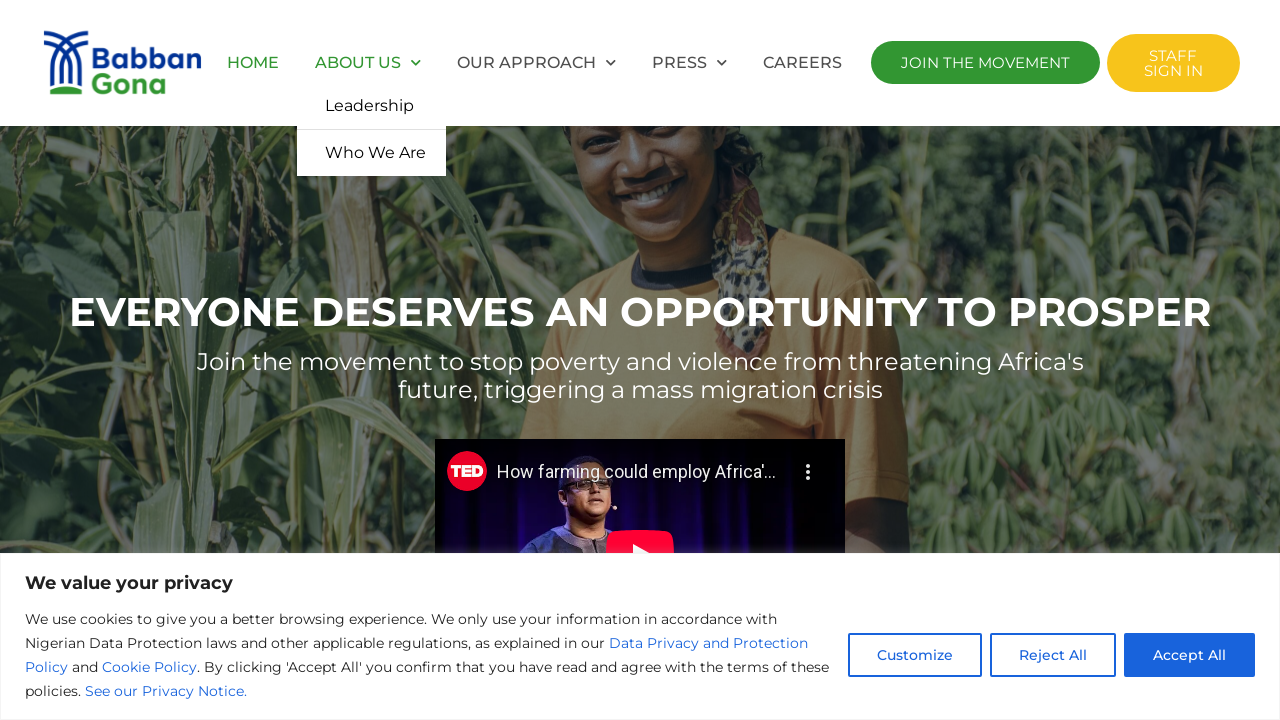

Clicked 'Who We Are' submenu link at (372, 153) on (//ul/li/a[text()='Who We Are'])[1]
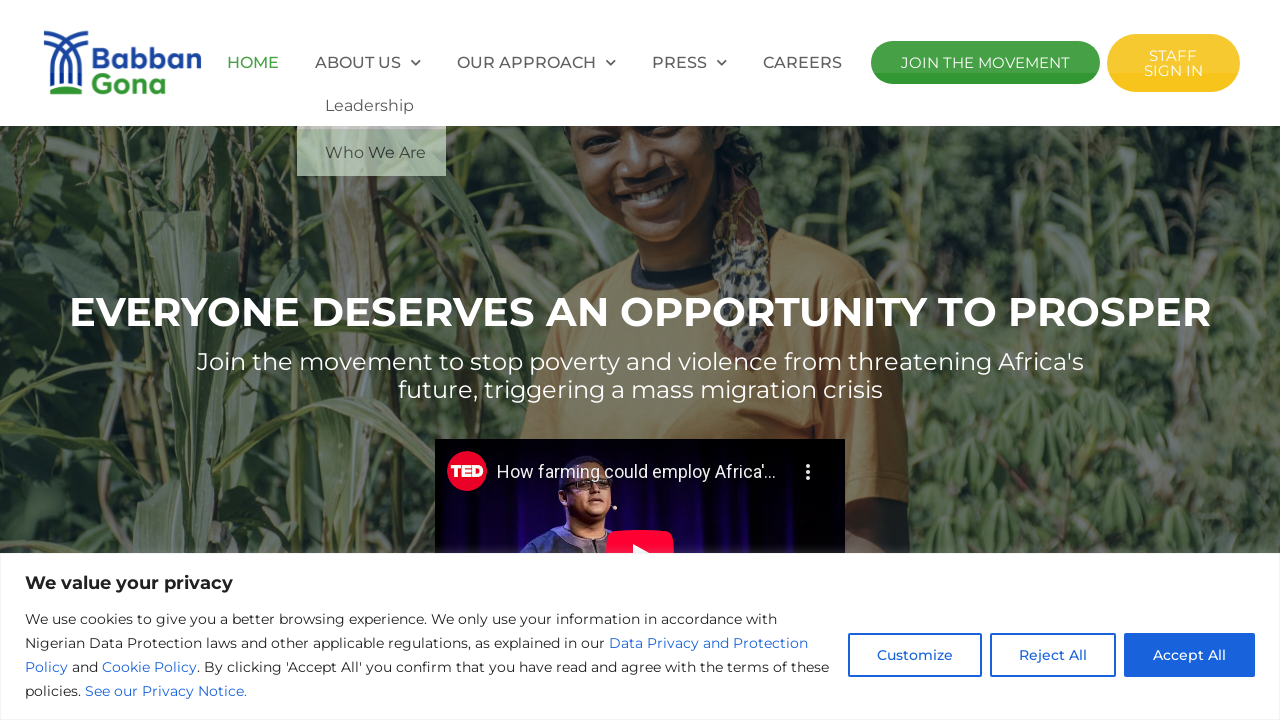

Verified navigation to 'Who We Are' page at https://babbangona.com/who-we-are/
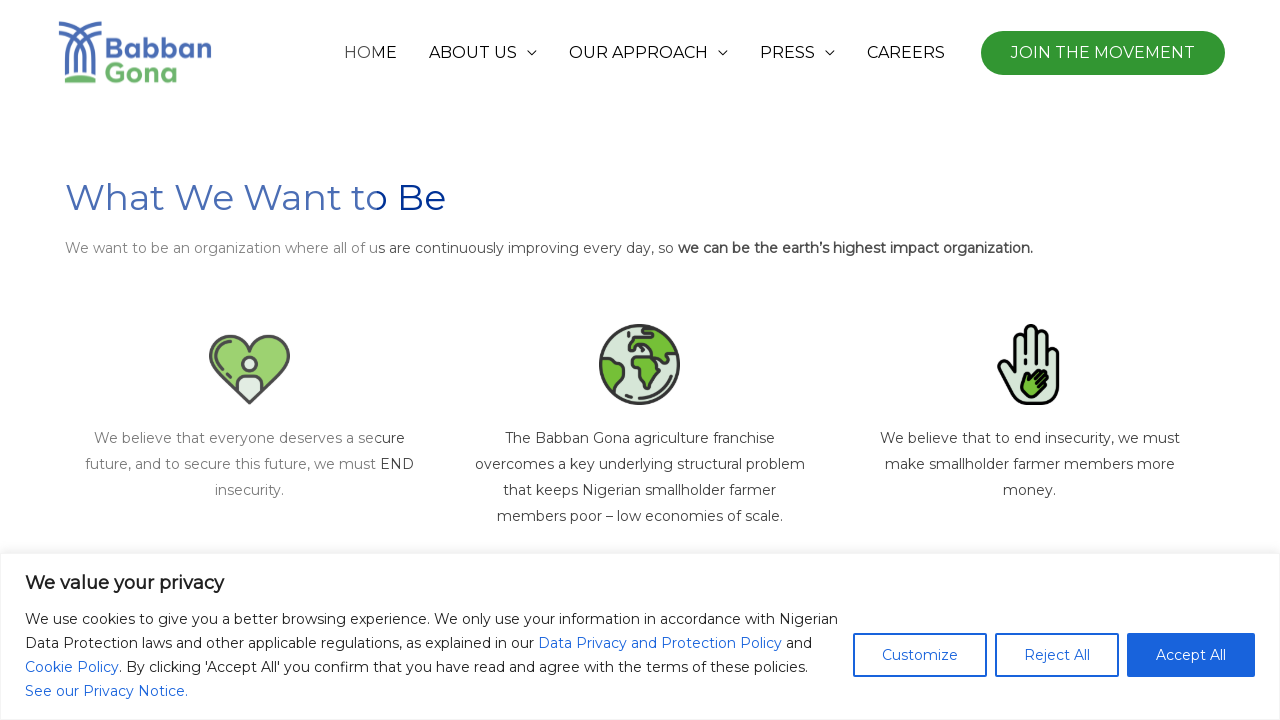

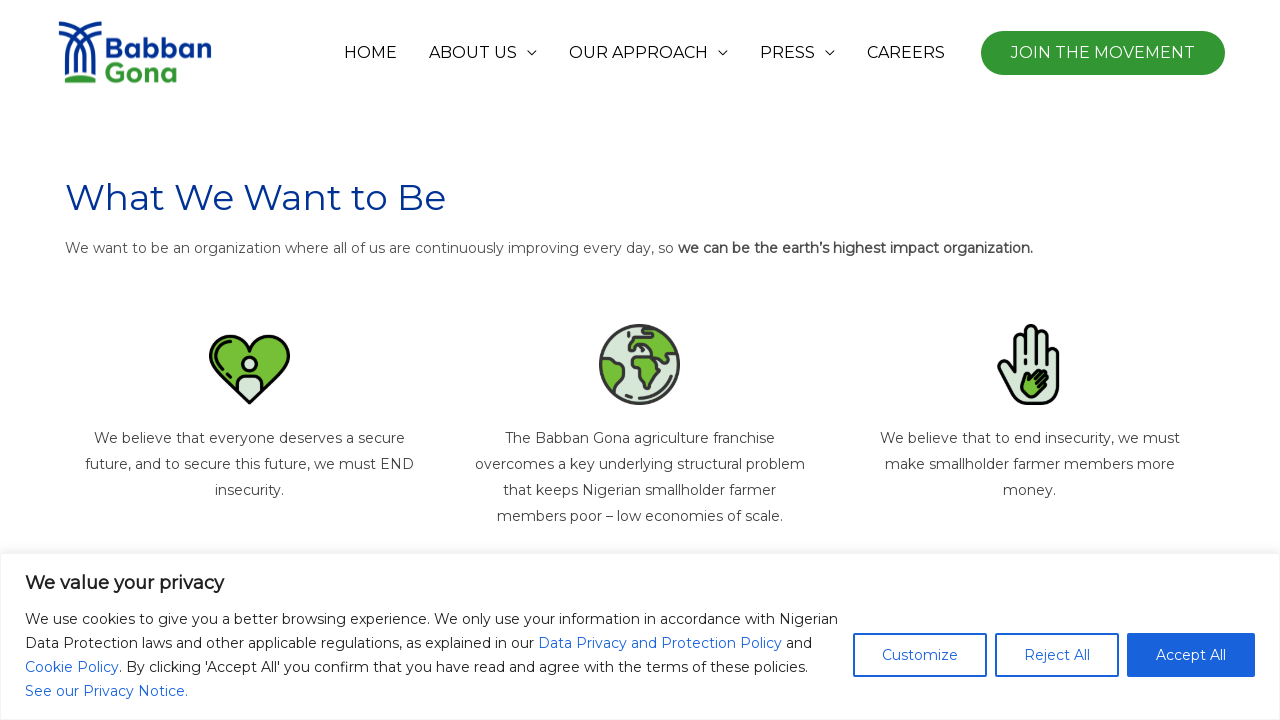